Tests context menu functionality by right-clicking on a designated element and verifying that a context menu with an "Edit" option appears.

Starting URL: http://medialize.github.io/jQuery-contextMenu/demo.html

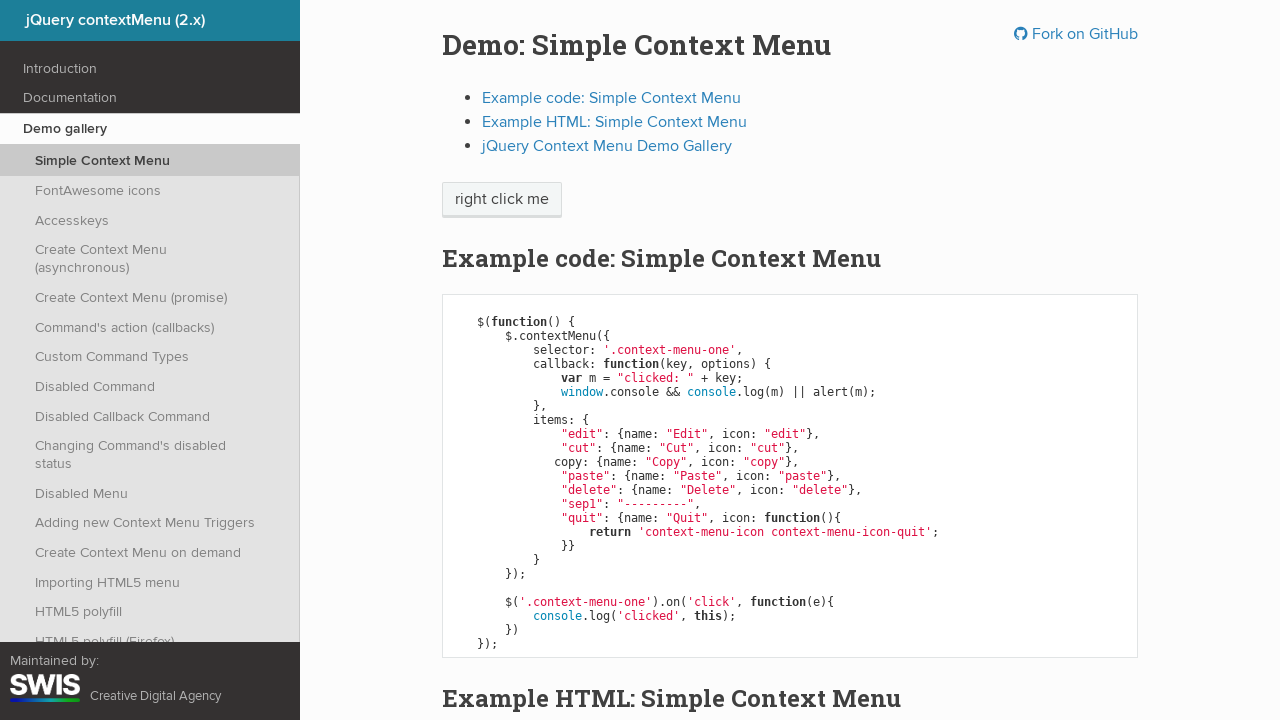

Context menu target element '.context-menu-one' is now visible
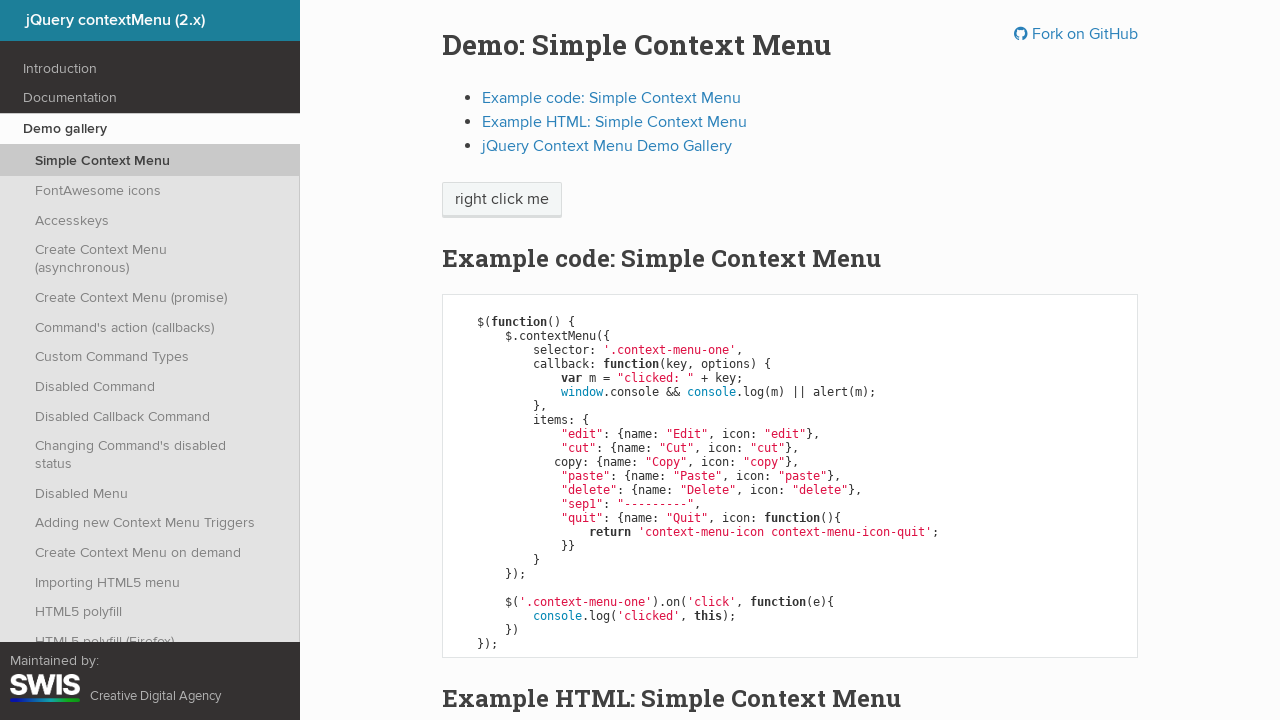

Verified context menu target element contains text 'right click me'
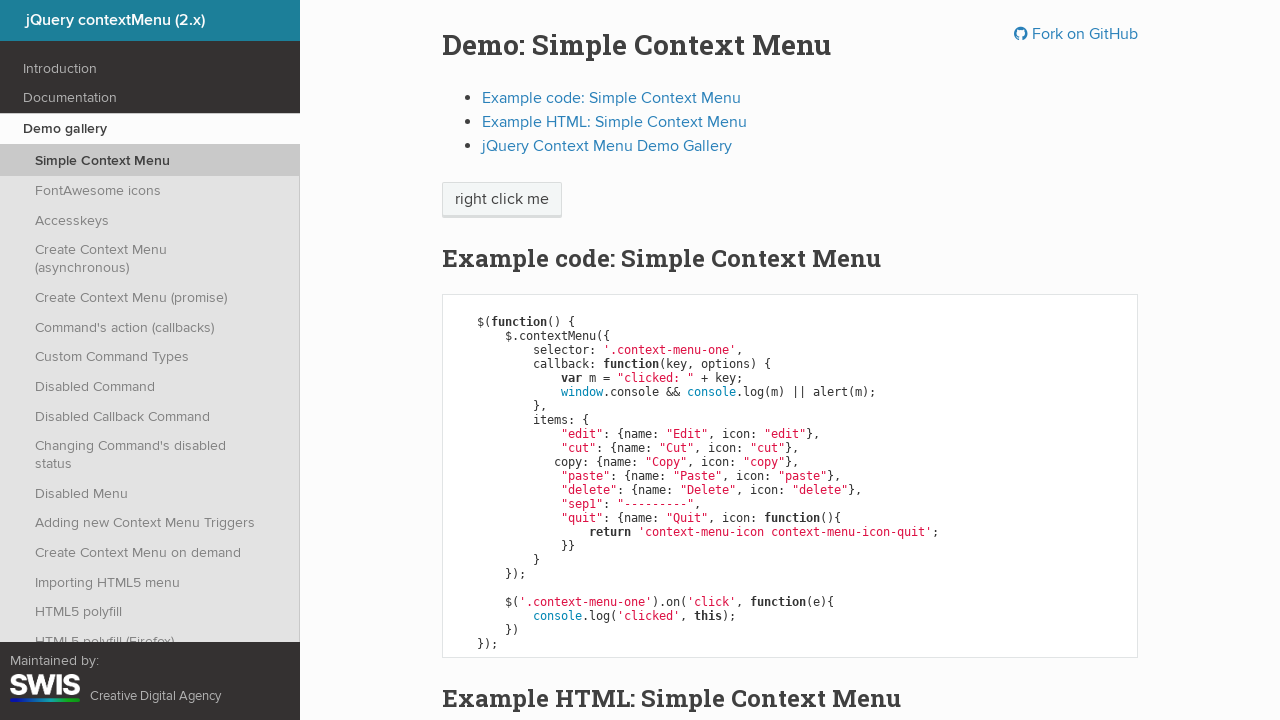

Right-clicked on context menu target element at (502, 200) on .context-menu-one
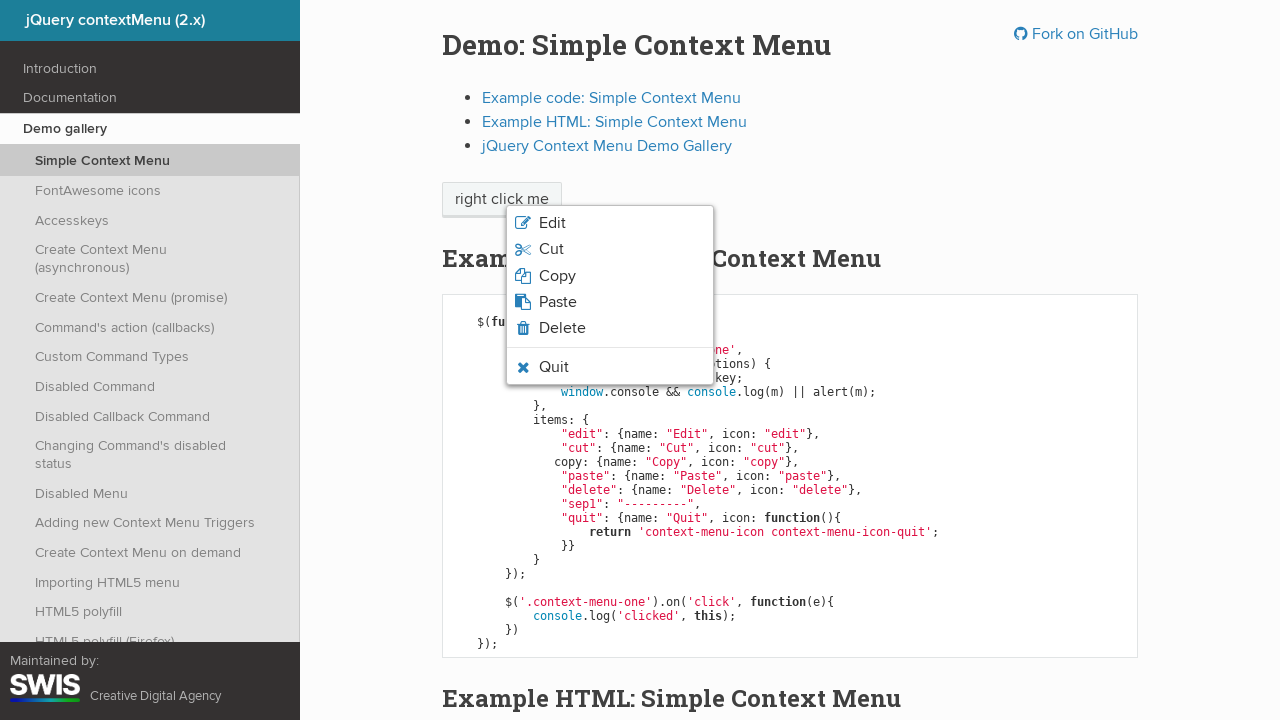

Context menu appeared with Edit option visible
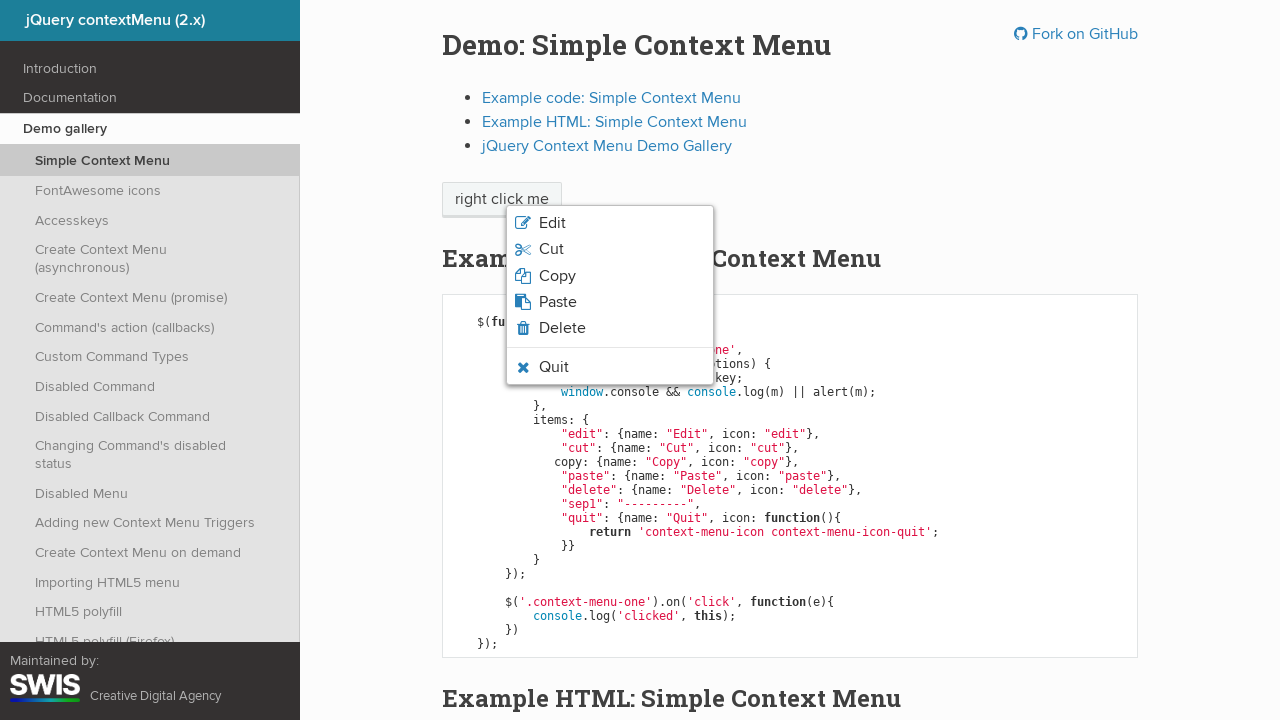

Confirmed Edit option is visible in context menu
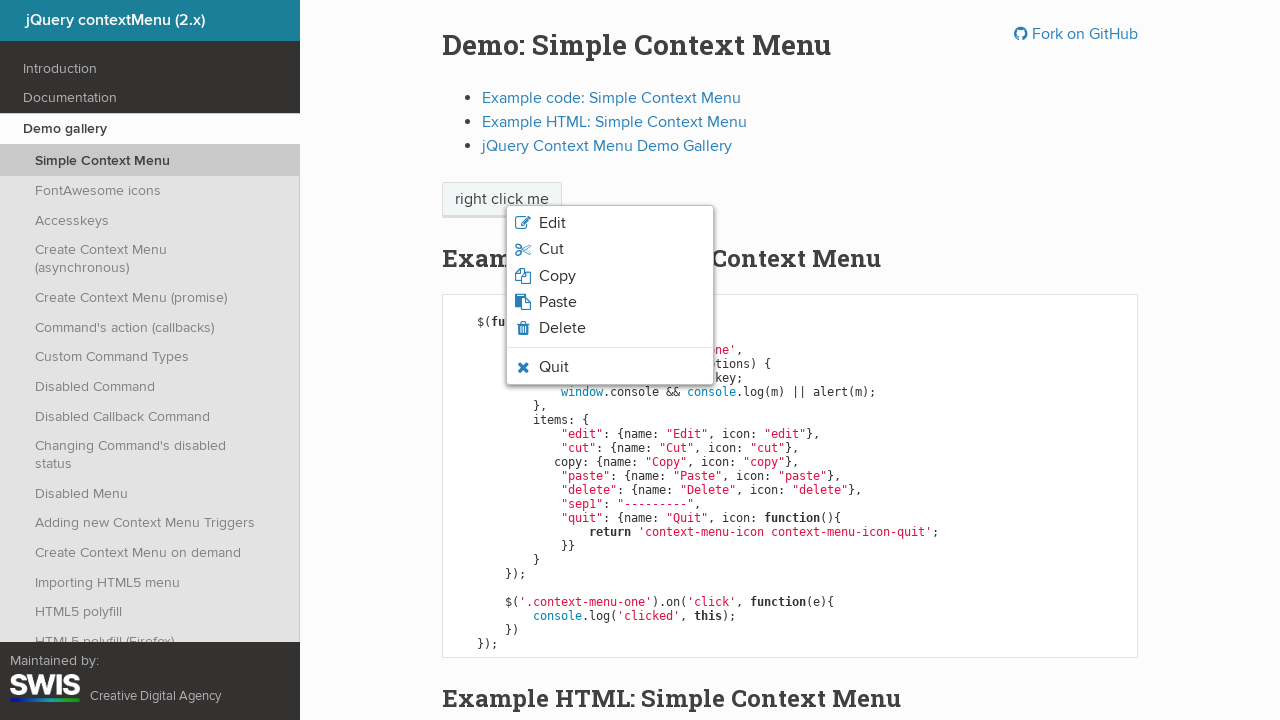

Verified Edit option displays correct text 'Edit'
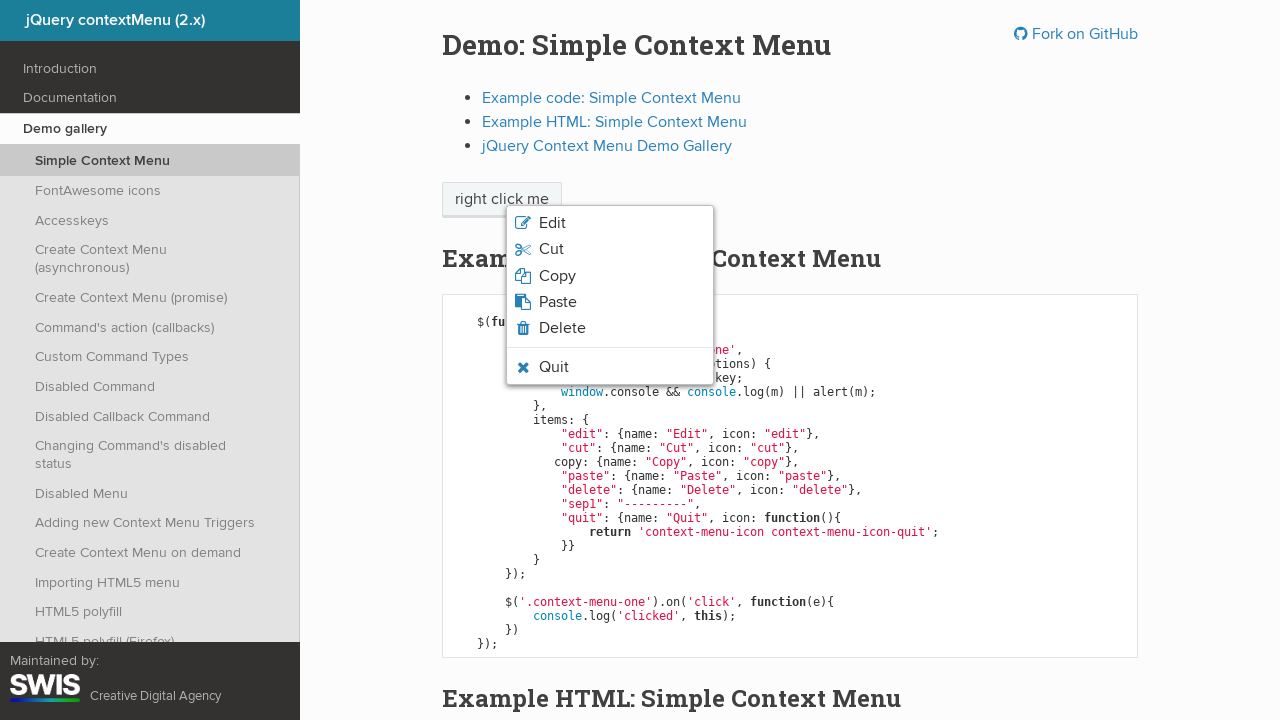

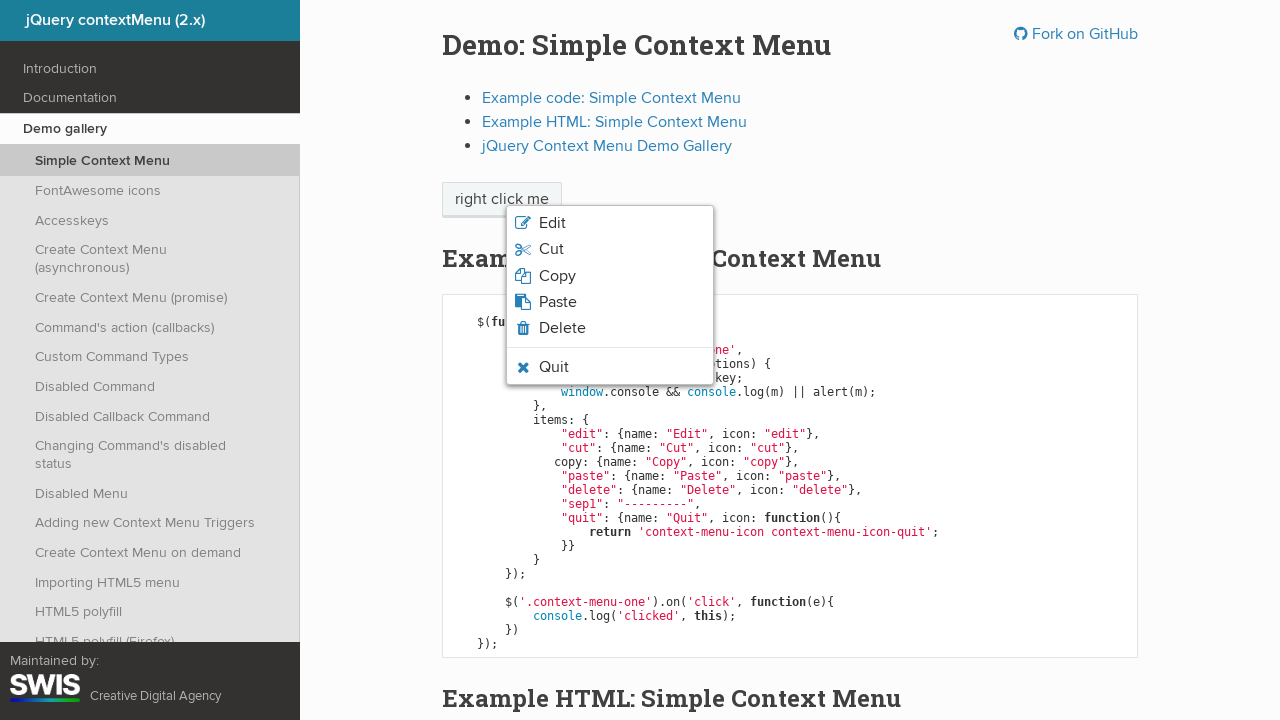